Tests that edits are saved when the input loses focus (blur event).

Starting URL: https://demo.playwright.dev/todomvc

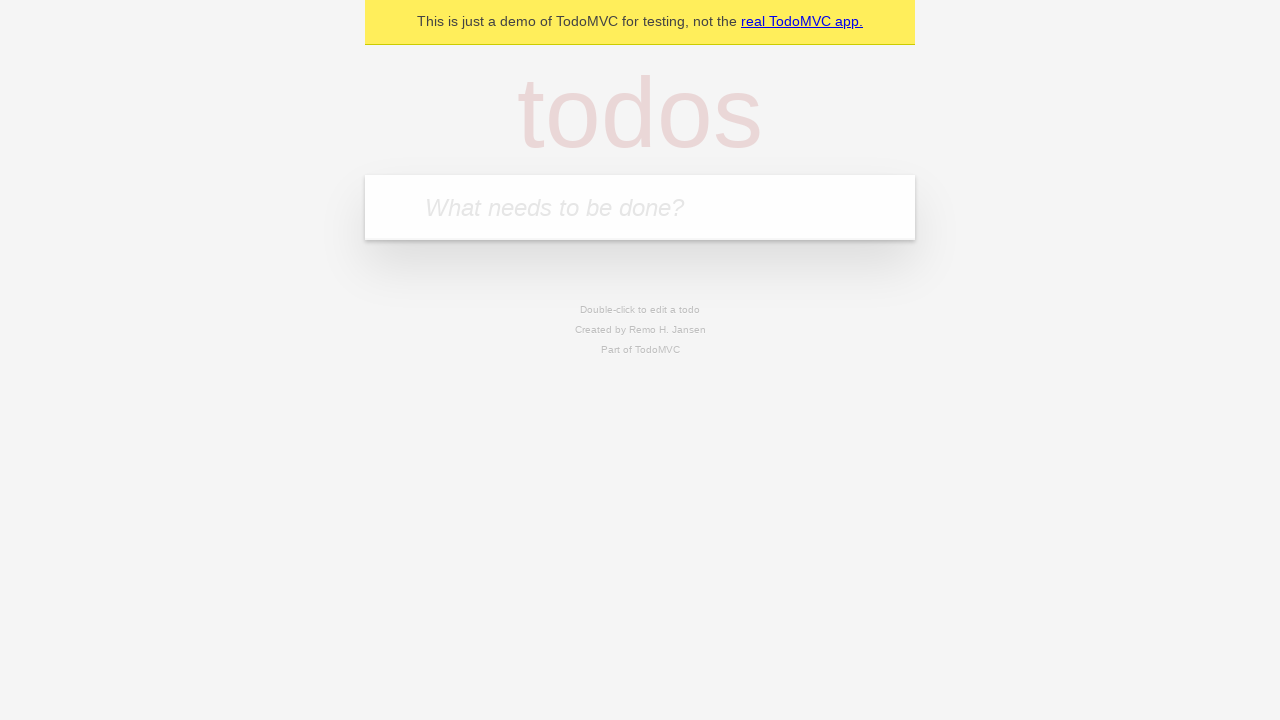

Filled new todo input with 'buy some cheese' on internal:attr=[placeholder="What needs to be done?"i]
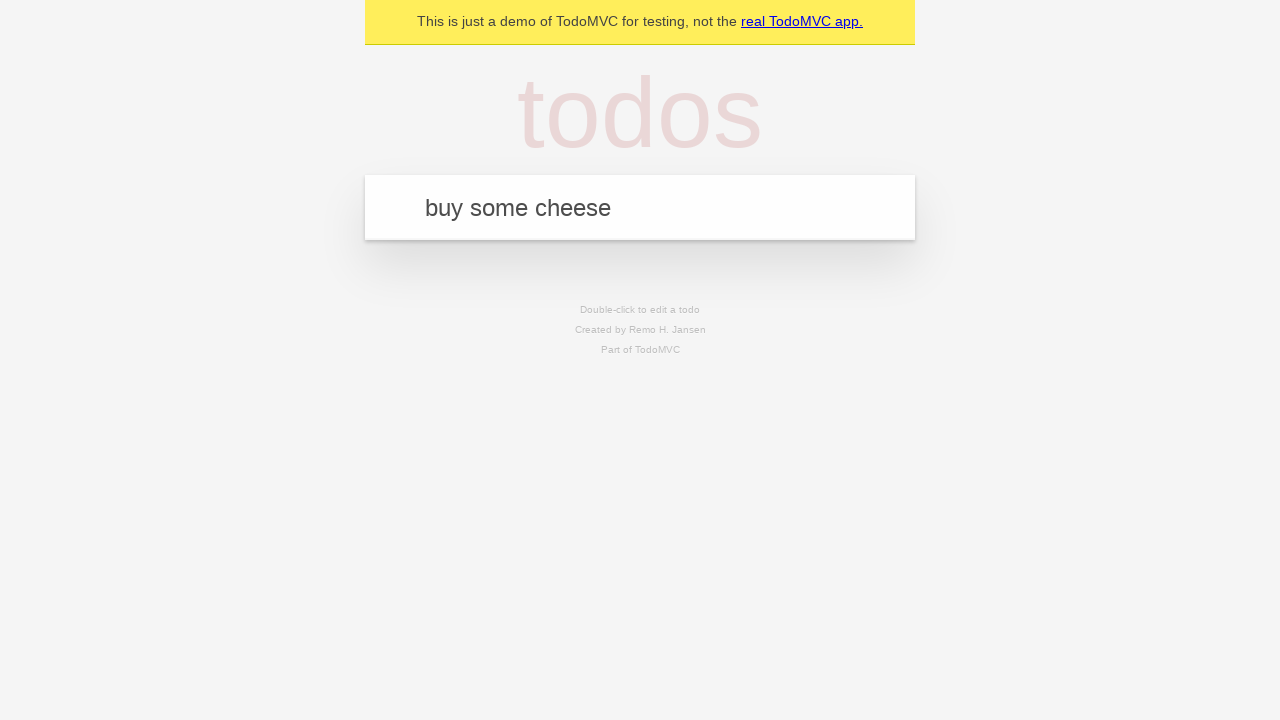

Pressed Enter to create todo 'buy some cheese' on internal:attr=[placeholder="What needs to be done?"i]
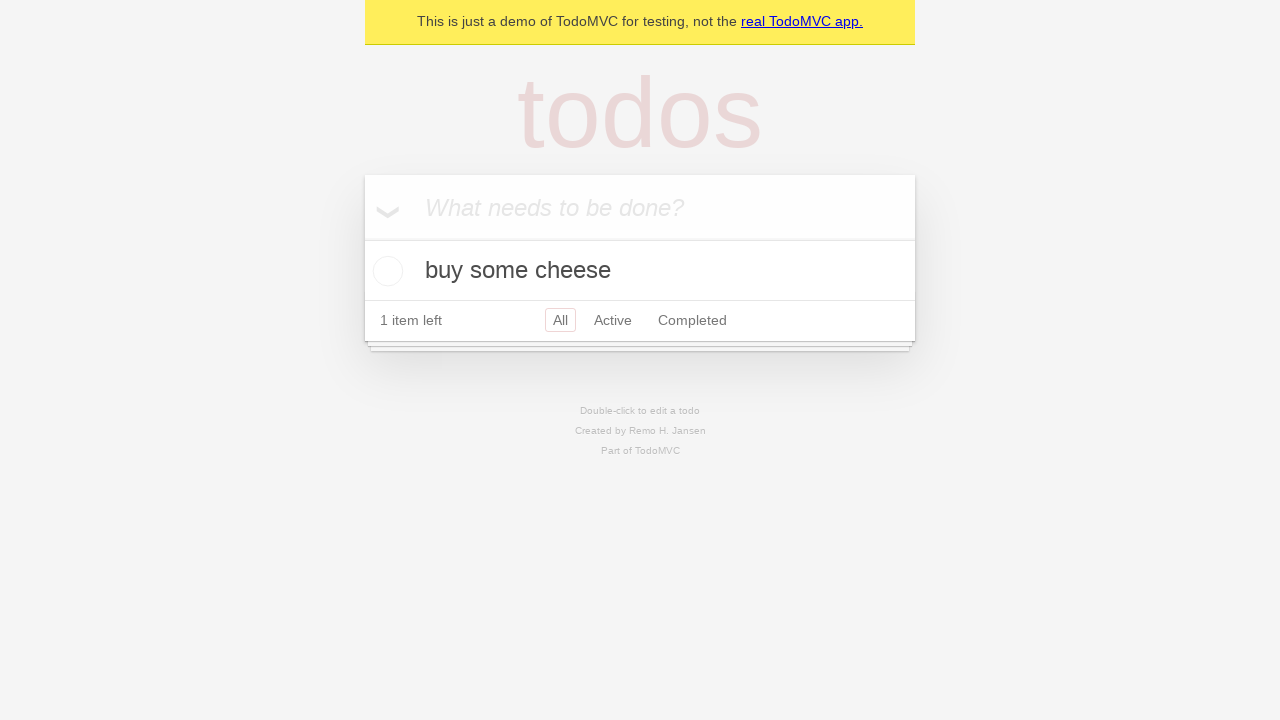

Filled new todo input with 'feed the cat' on internal:attr=[placeholder="What needs to be done?"i]
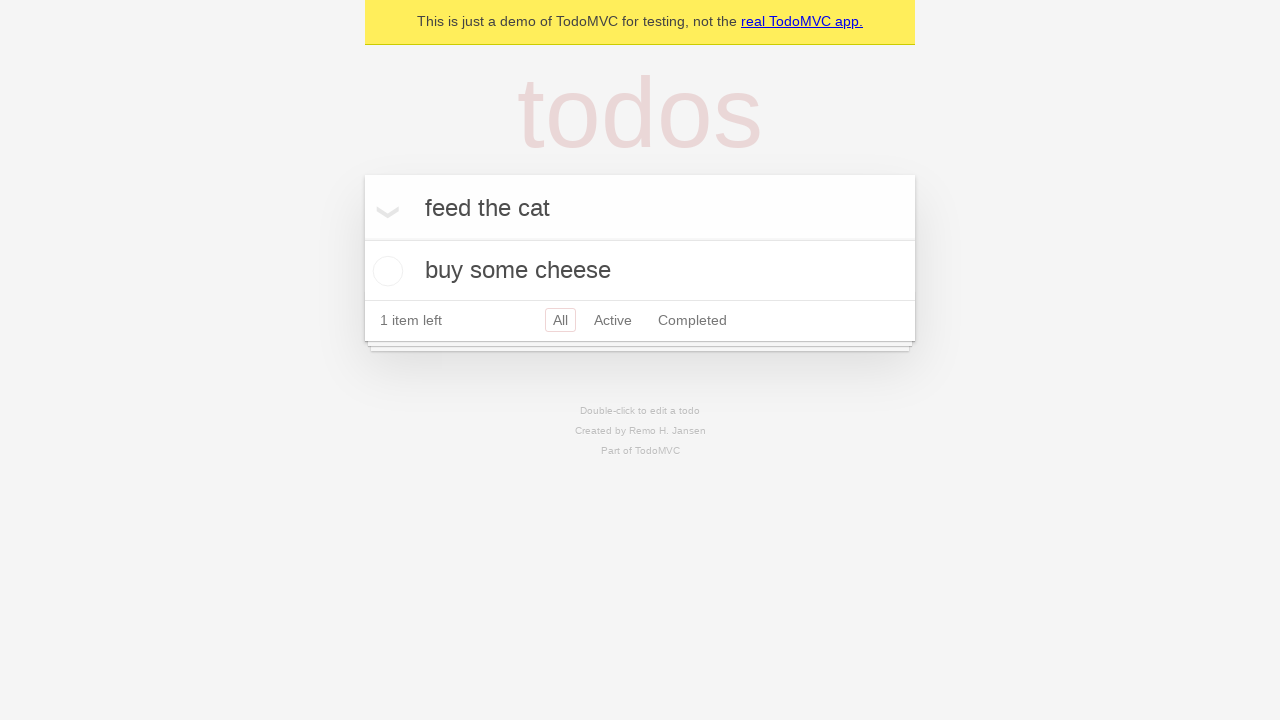

Pressed Enter to create todo 'feed the cat' on internal:attr=[placeholder="What needs to be done?"i]
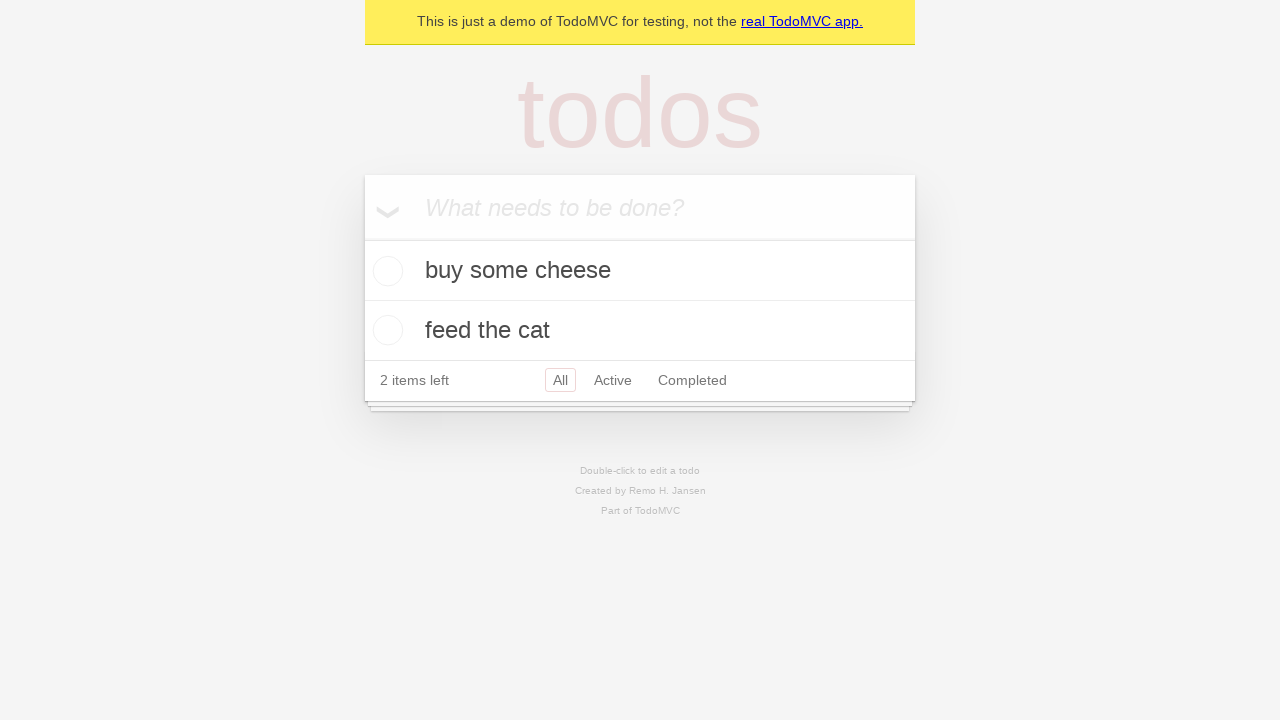

Filled new todo input with 'book a doctors appointment' on internal:attr=[placeholder="What needs to be done?"i]
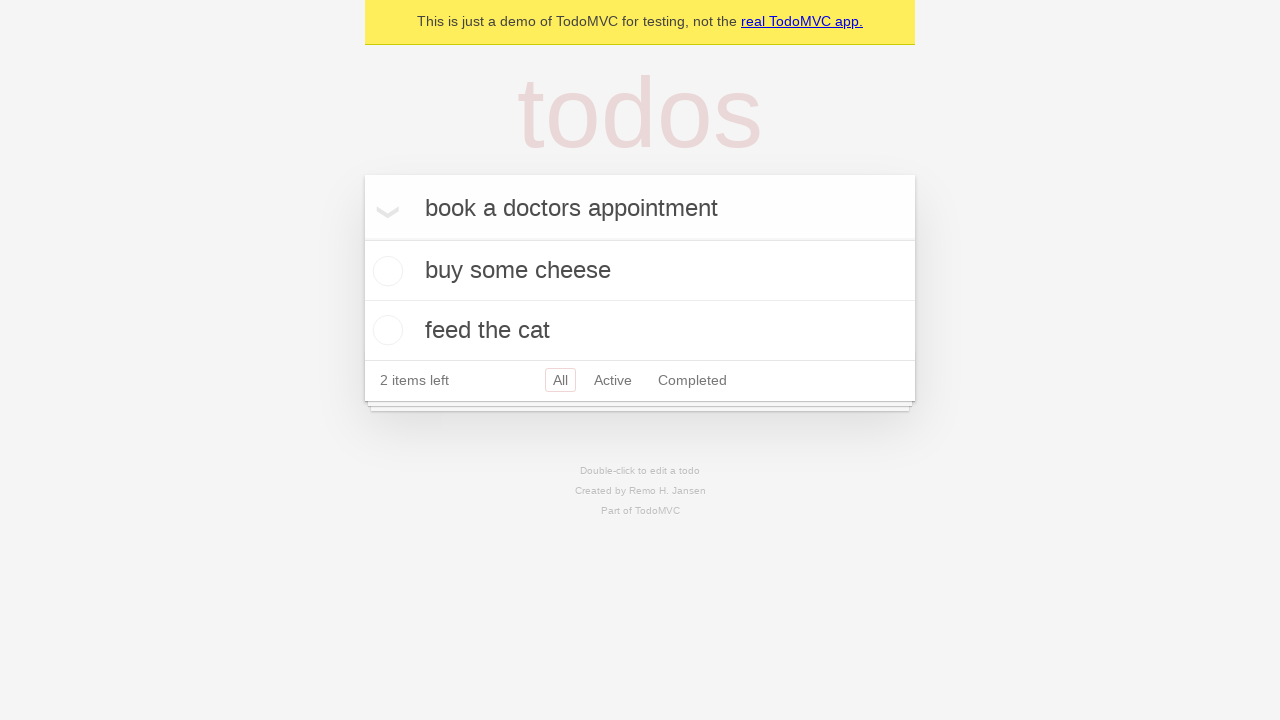

Pressed Enter to create todo 'book a doctors appointment' on internal:attr=[placeholder="What needs to be done?"i]
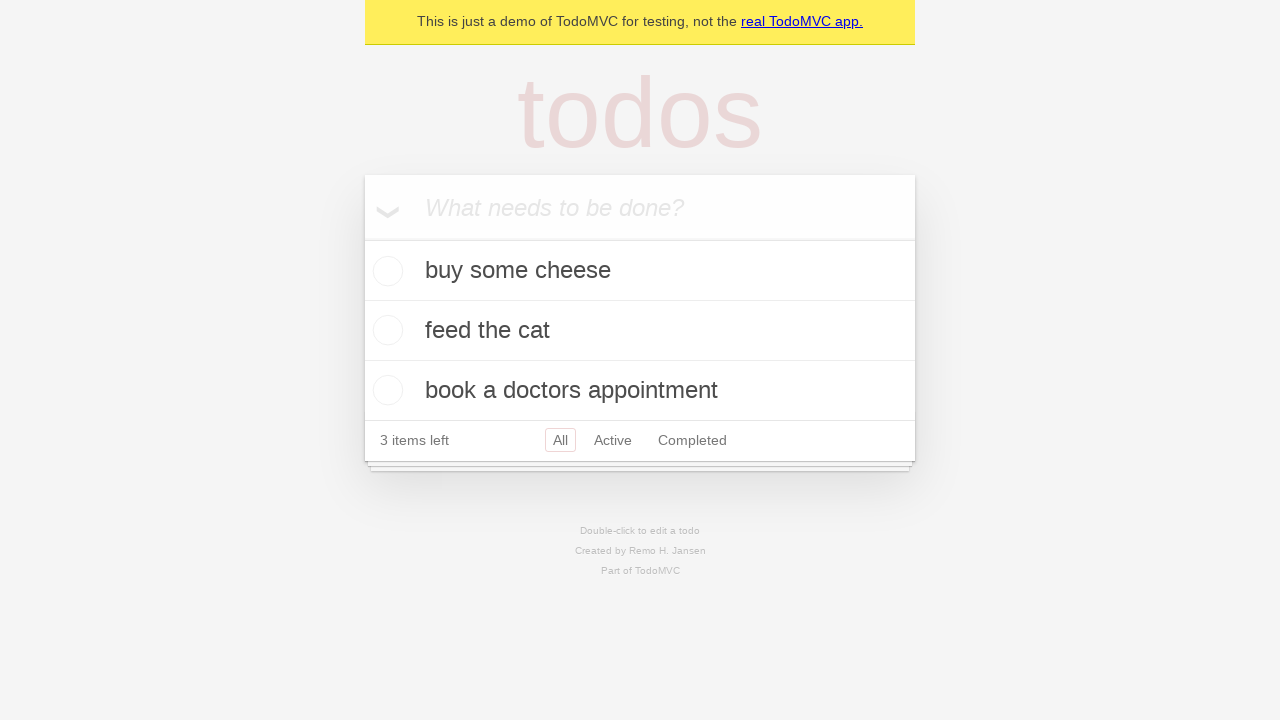

Double-clicked the second todo to enter edit mode at (640, 331) on internal:testid=[data-testid="todo-item"s] >> nth=1
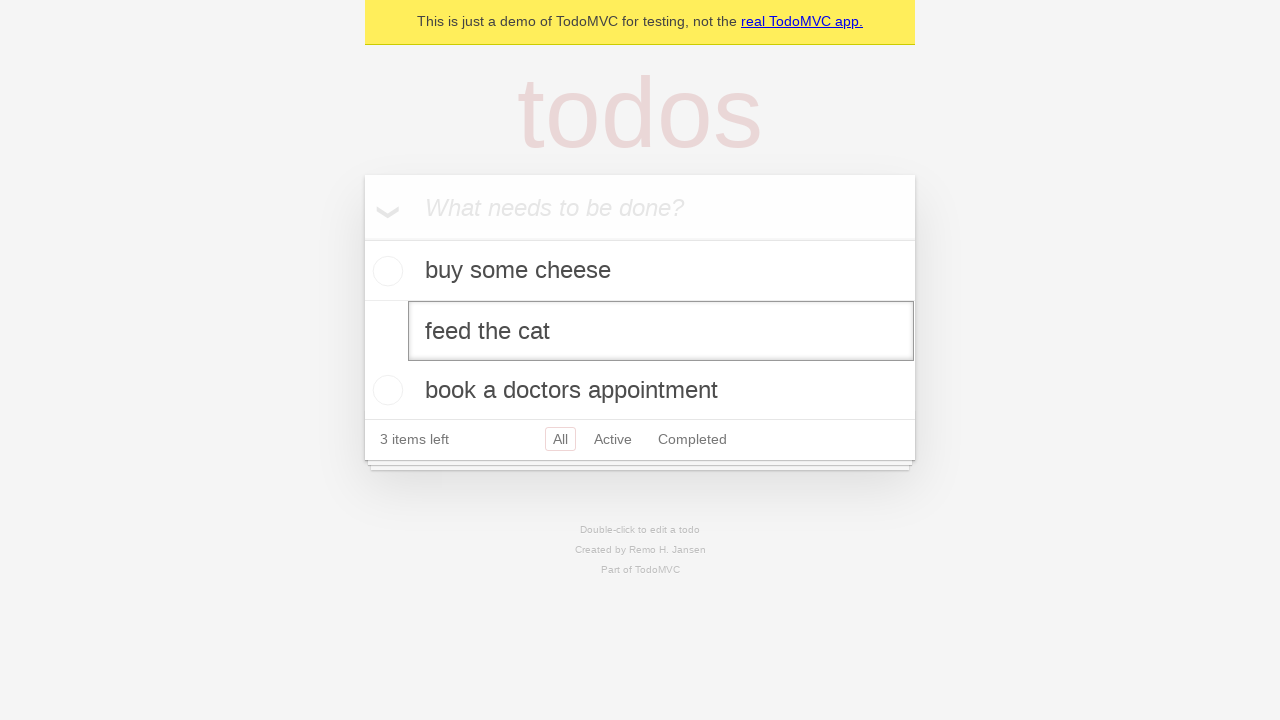

Filled edit textbox with 'buy some sausages' on internal:testid=[data-testid="todo-item"s] >> nth=1 >> internal:role=textbox[nam
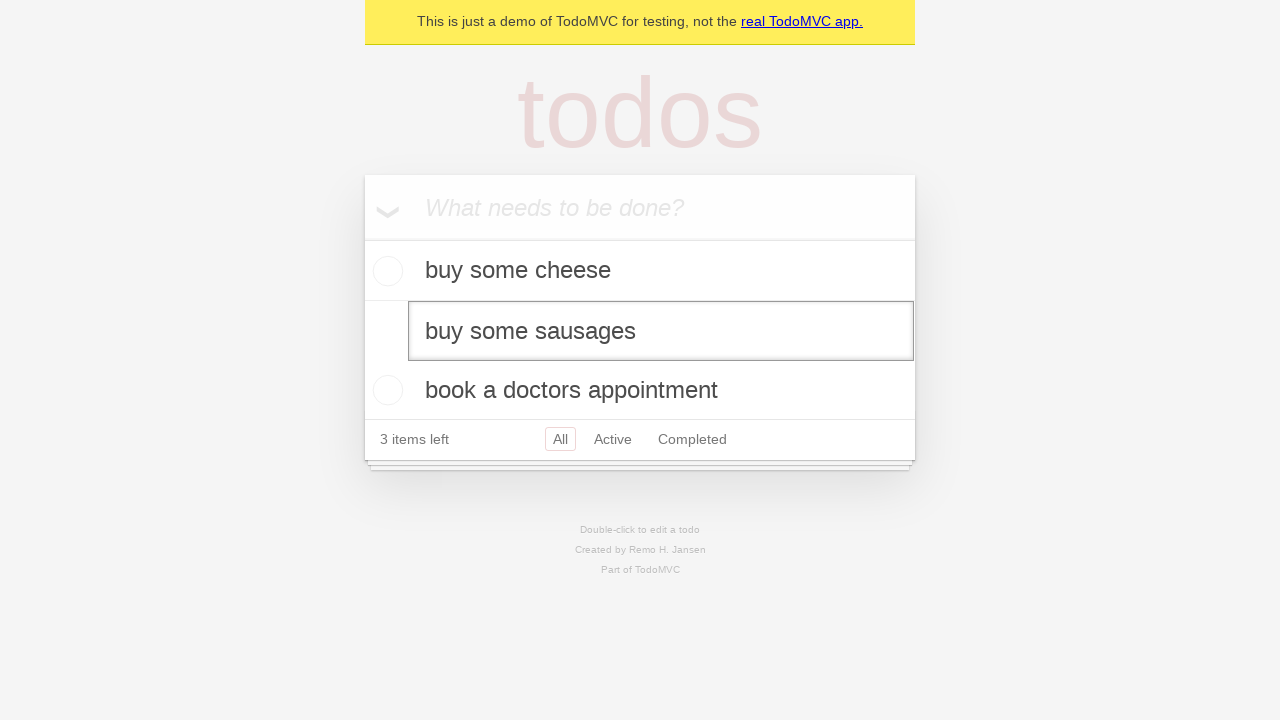

Triggered blur event on edit textbox to save changes
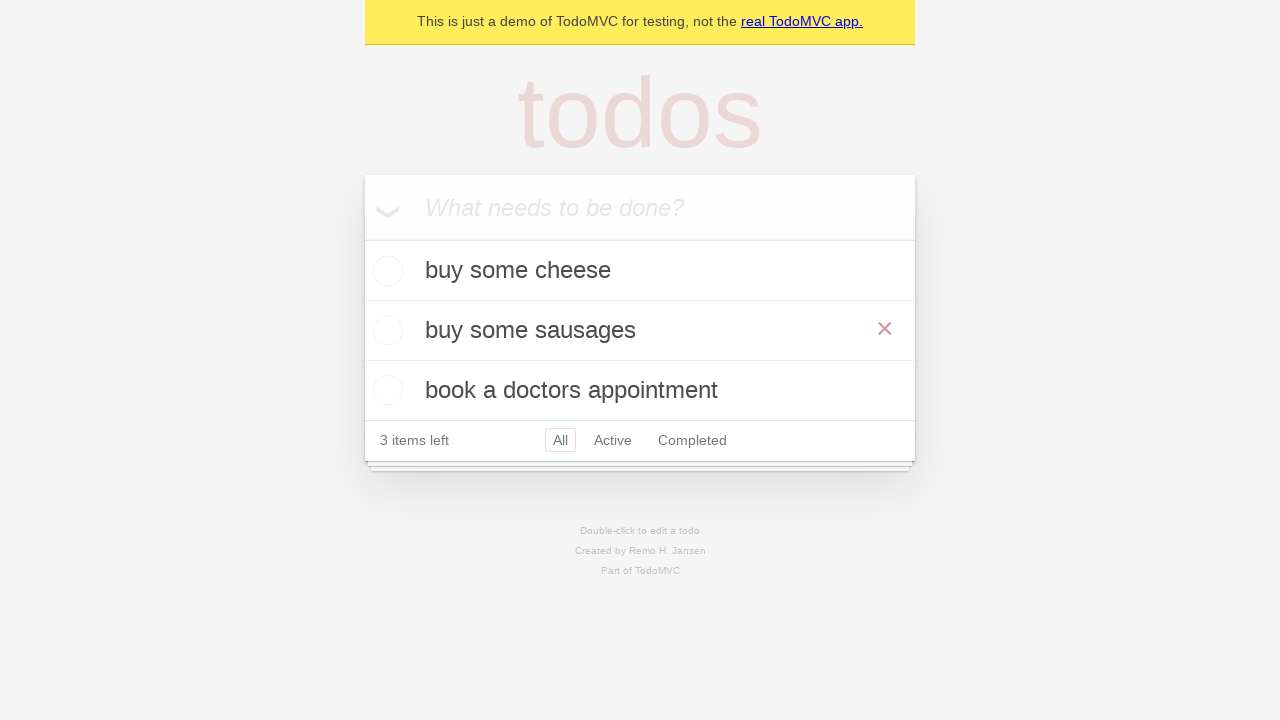

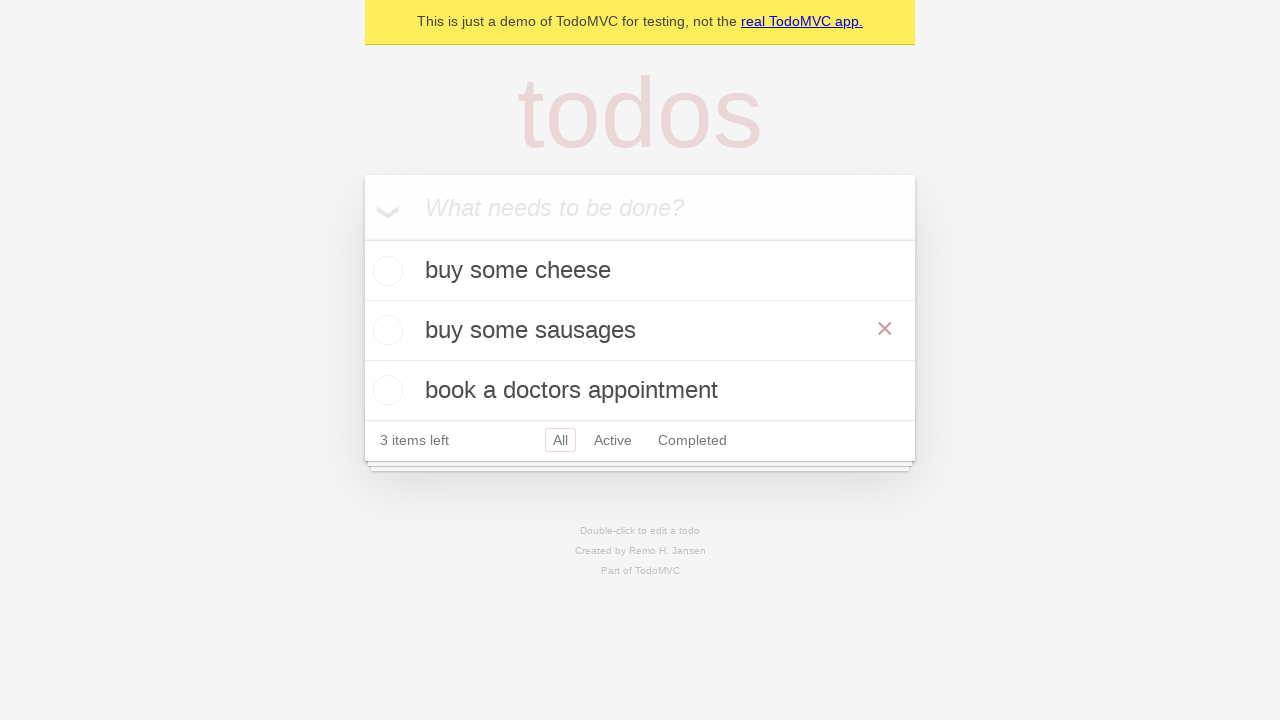